Navigates to an automation practice page and retrieves text from a button using XPath sibling traversal

Starting URL: https://rahulshettyacademy.com/AutomationPractice/

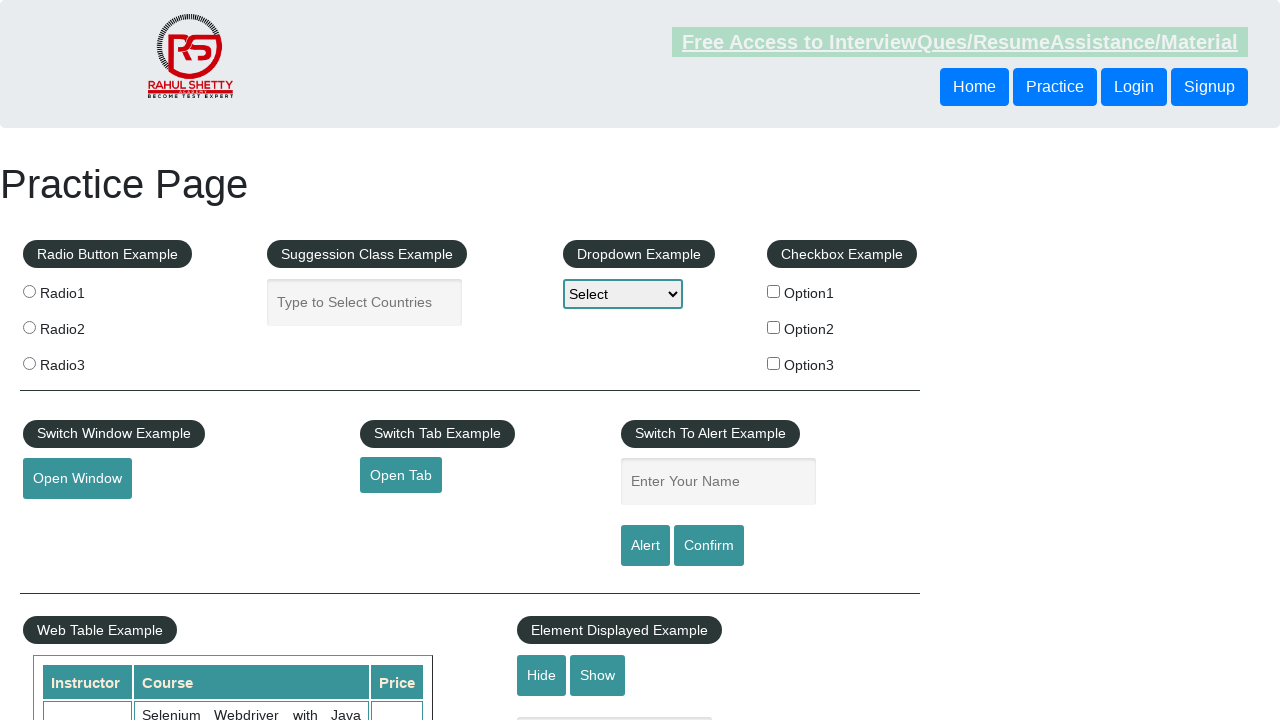

Navigated to automation practice page
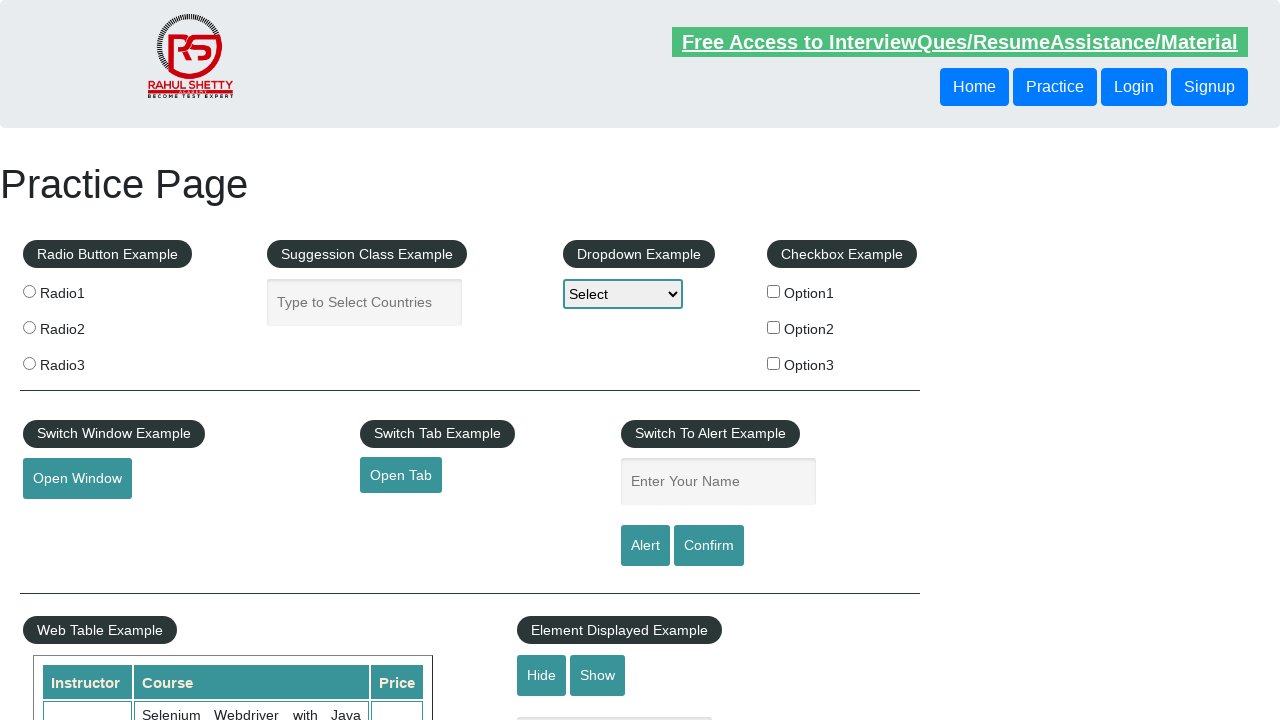

Retrieved text from button using XPath sibling traversal
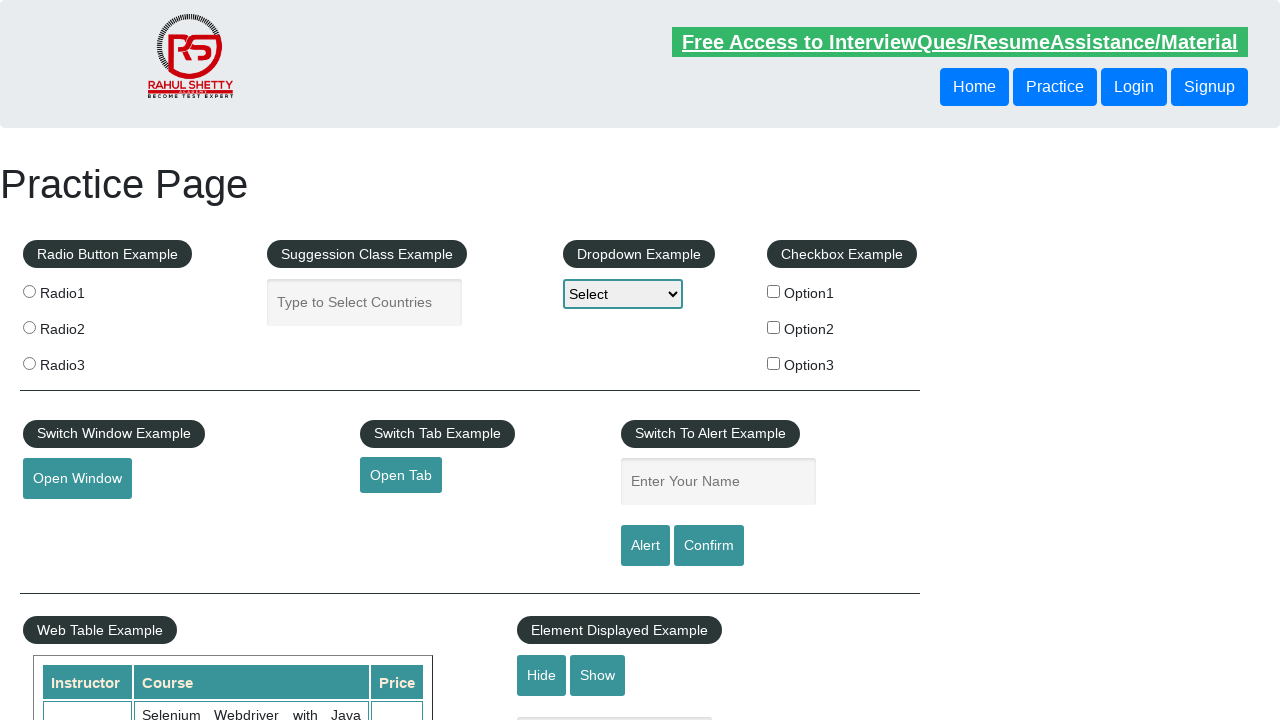

Printed button text
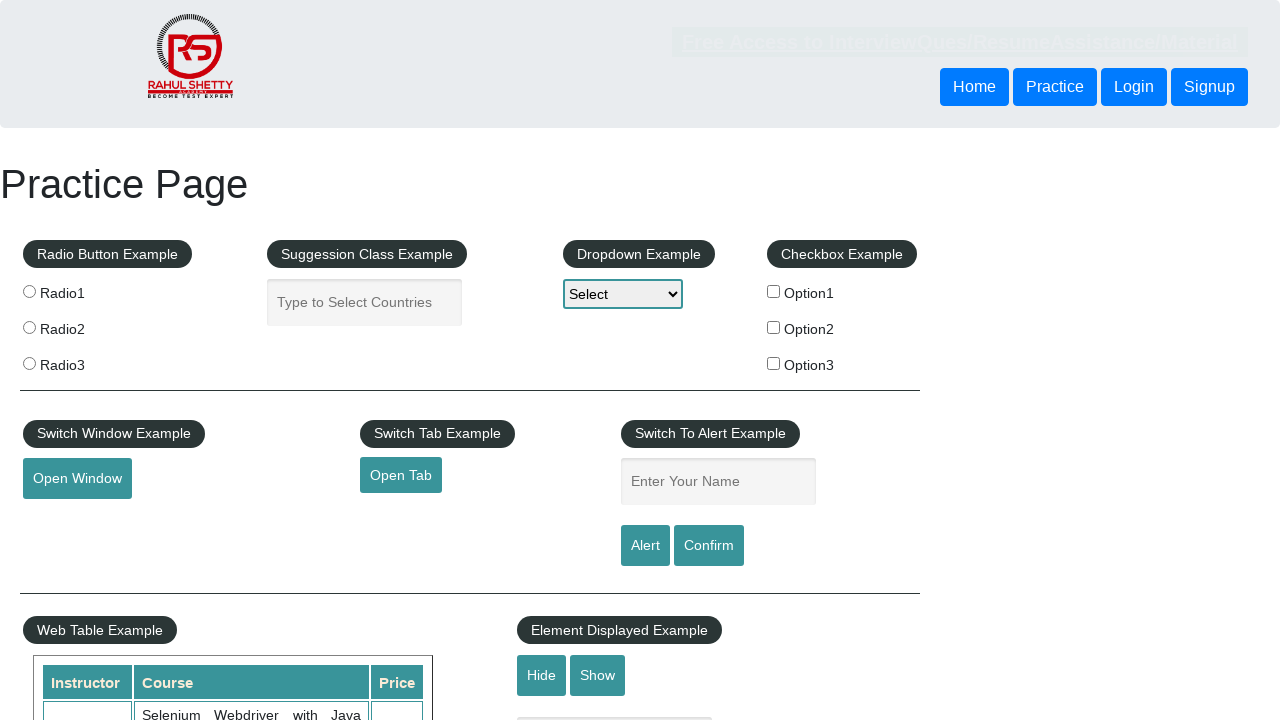

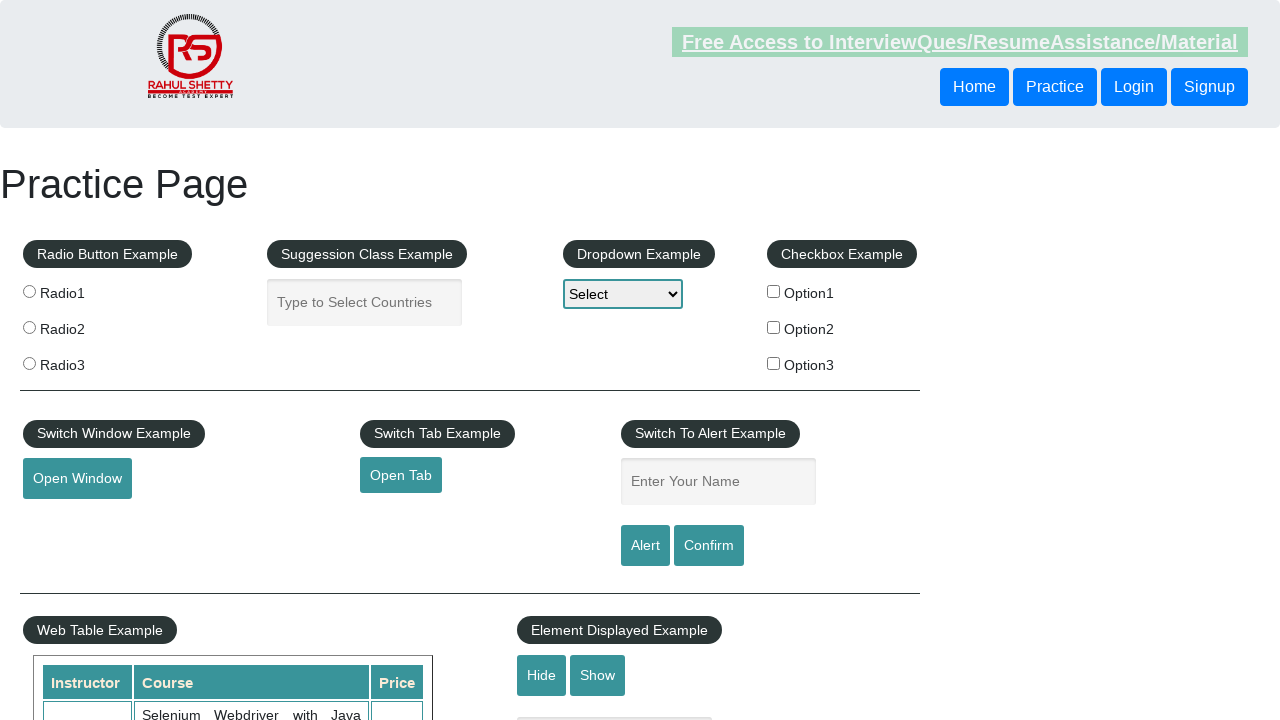